Tests that entered text is trimmed when editing a todo item

Starting URL: https://demo.playwright.dev/todomvc

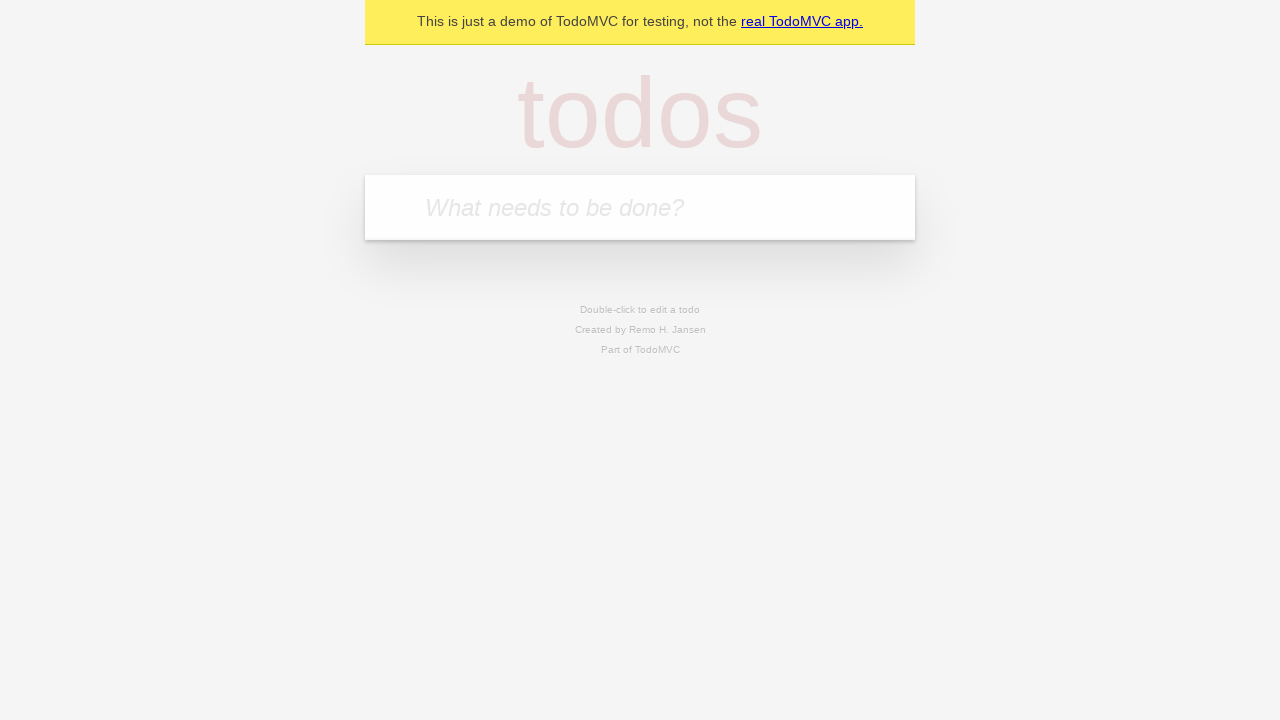

Filled first todo field with 'buy some cheese' on internal:attr=[placeholder="What needs to be done?"i]
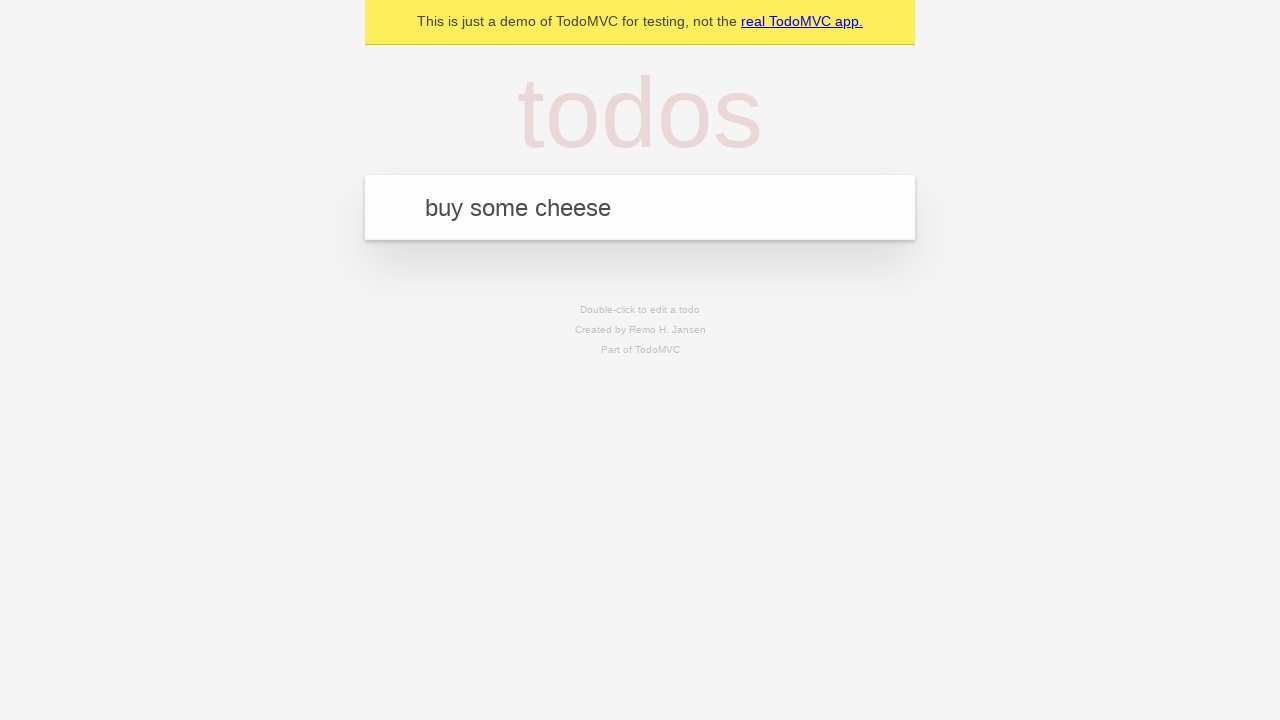

Pressed Enter to create first todo on internal:attr=[placeholder="What needs to be done?"i]
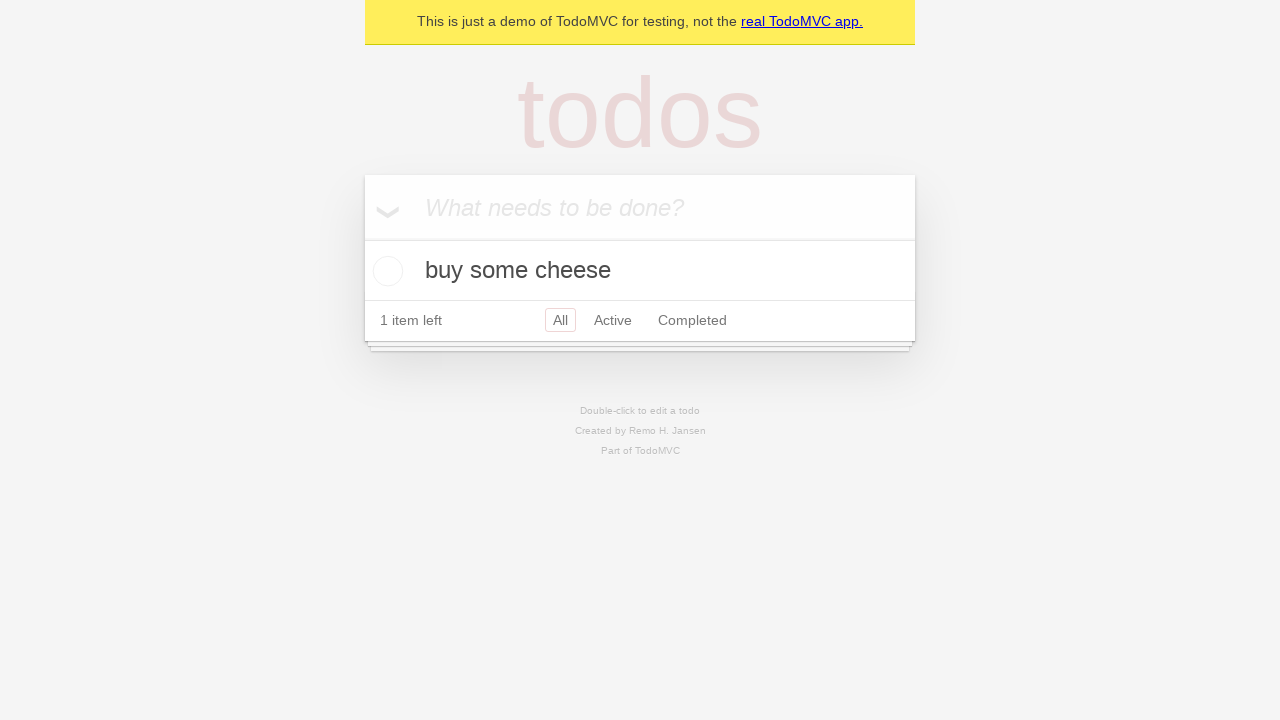

Filled second todo field with 'feed the cat' on internal:attr=[placeholder="What needs to be done?"i]
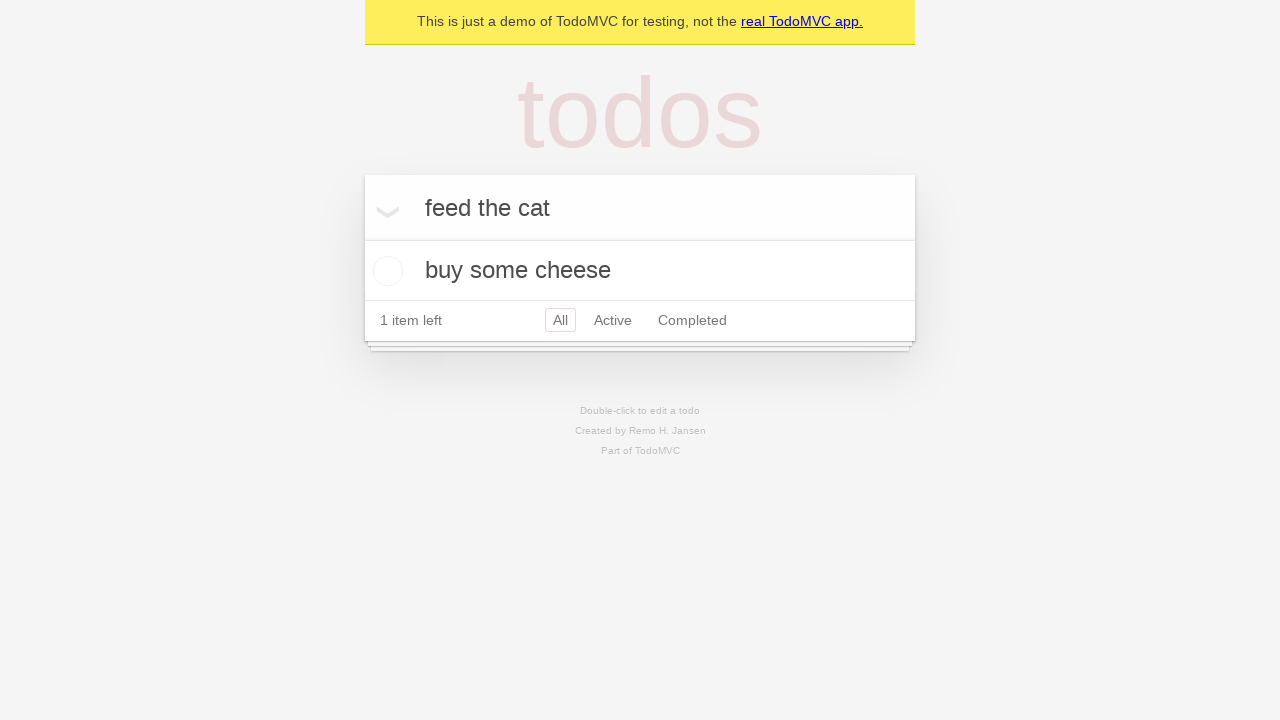

Pressed Enter to create second todo on internal:attr=[placeholder="What needs to be done?"i]
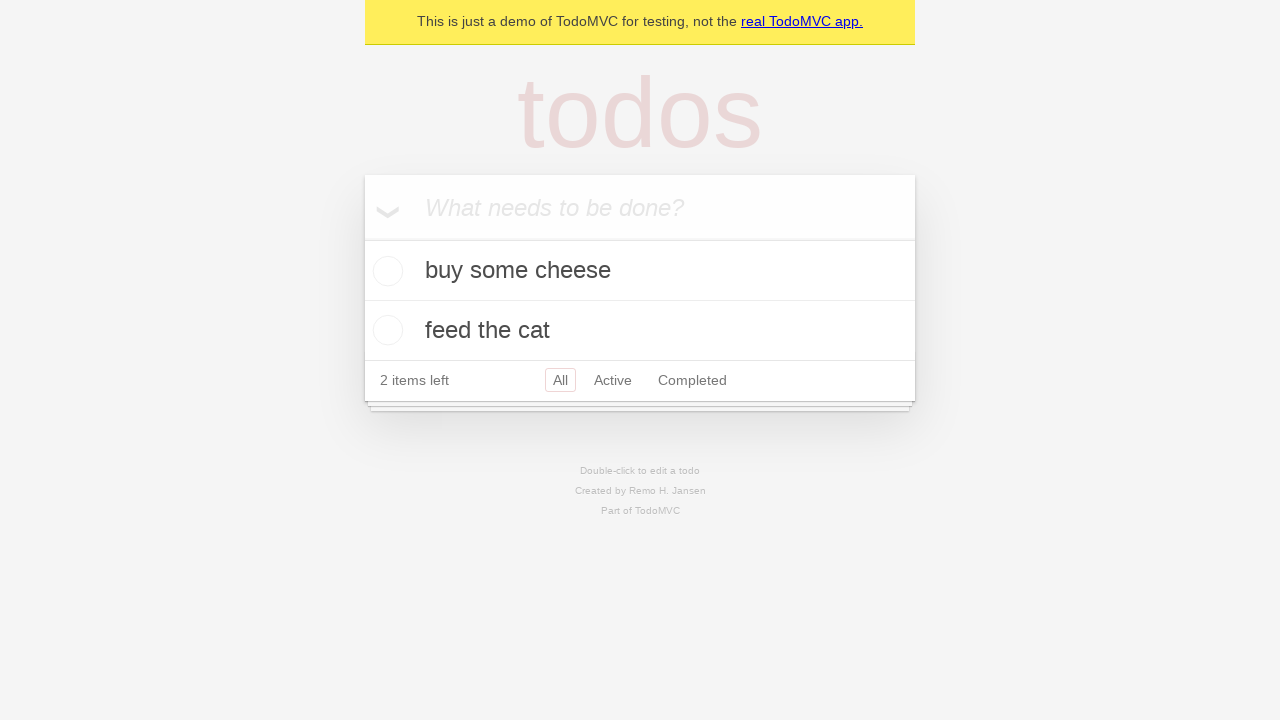

Filled third todo field with 'book a doctors appointment' on internal:attr=[placeholder="What needs to be done?"i]
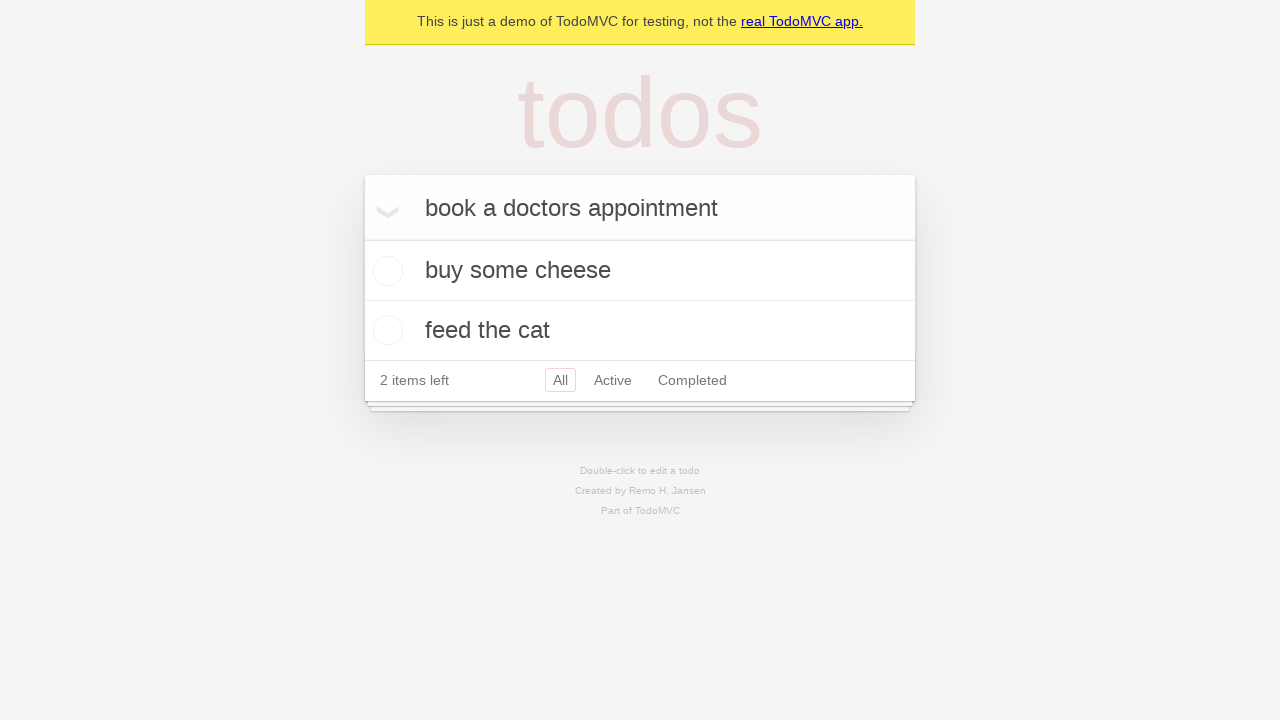

Pressed Enter to create third todo on internal:attr=[placeholder="What needs to be done?"i]
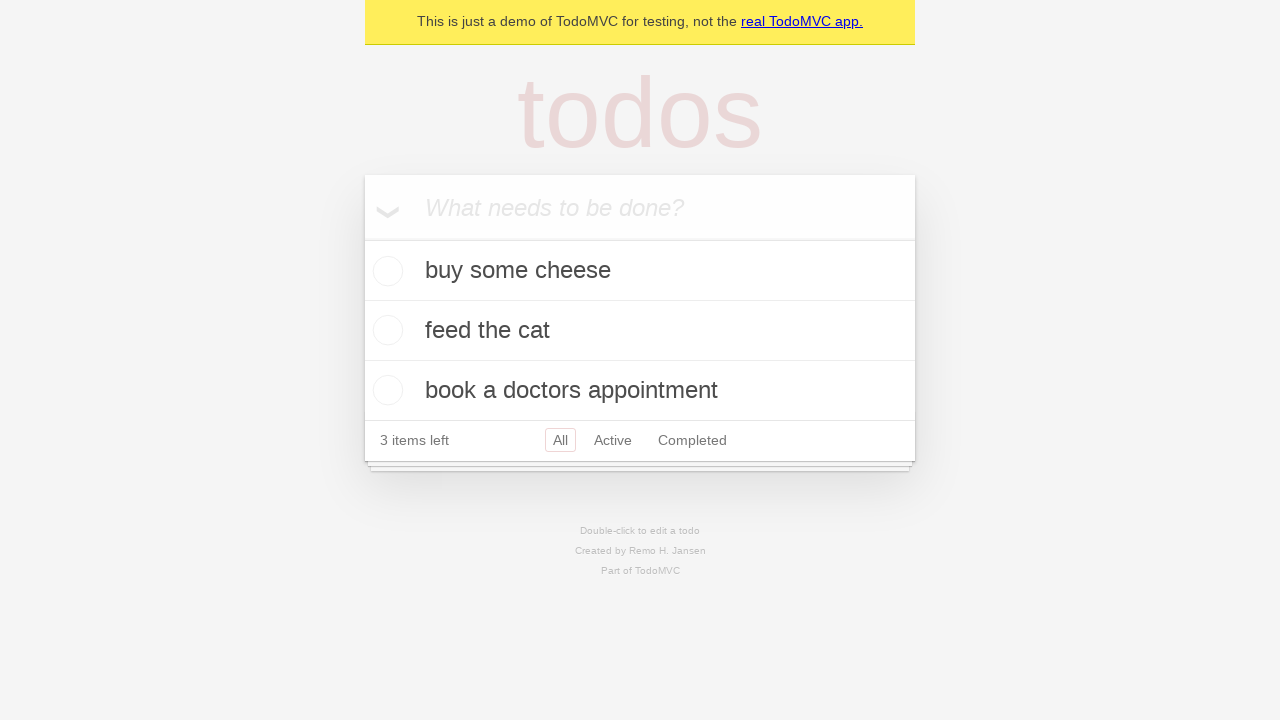

Double-clicked second todo item to enter edit mode at (640, 331) on internal:testid=[data-testid="todo-item"s] >> nth=1
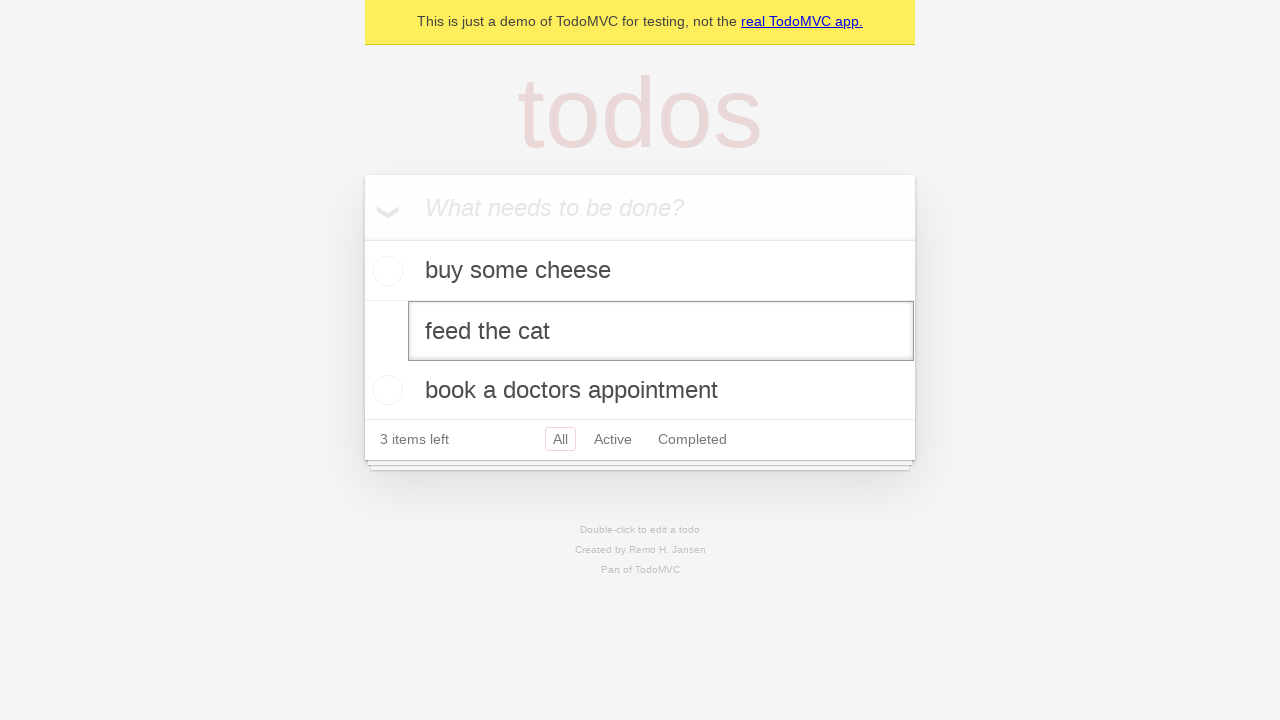

Filled edit field with text containing leading and trailing spaces on internal:testid=[data-testid="todo-item"s] >> nth=1 >> internal:role=textbox[nam
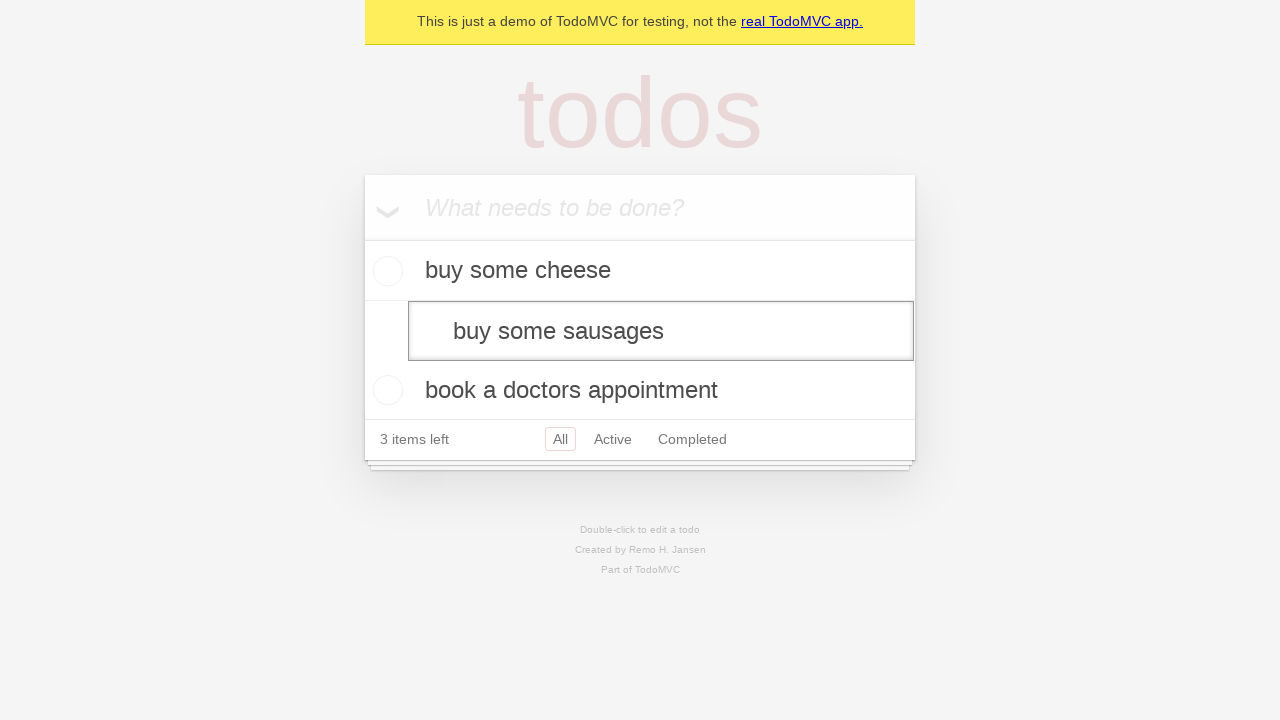

Pressed Enter to confirm edit and verify text is trimmed on internal:testid=[data-testid="todo-item"s] >> nth=1 >> internal:role=textbox[nam
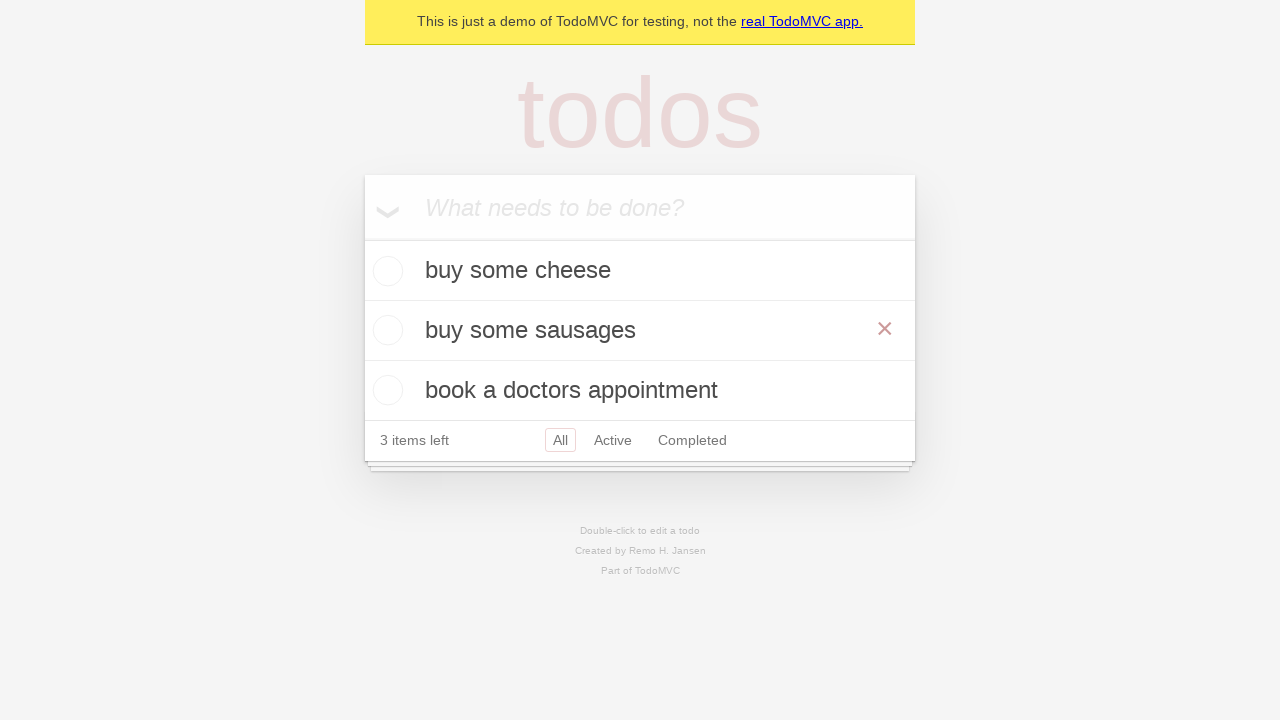

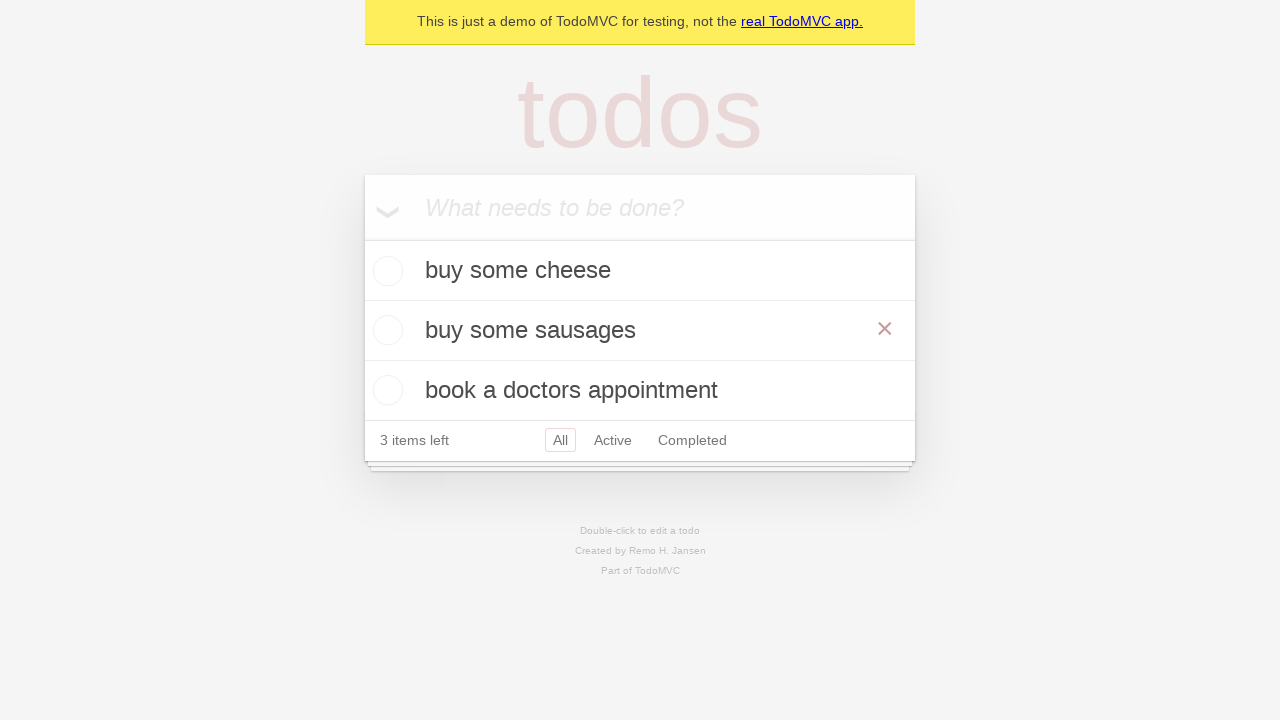